Navigates to the Parabank homepage, clicks the Products link in the header, and verifies it redirects to Parasoft products page

Starting URL: https://parabank.parasoft.com/parabank

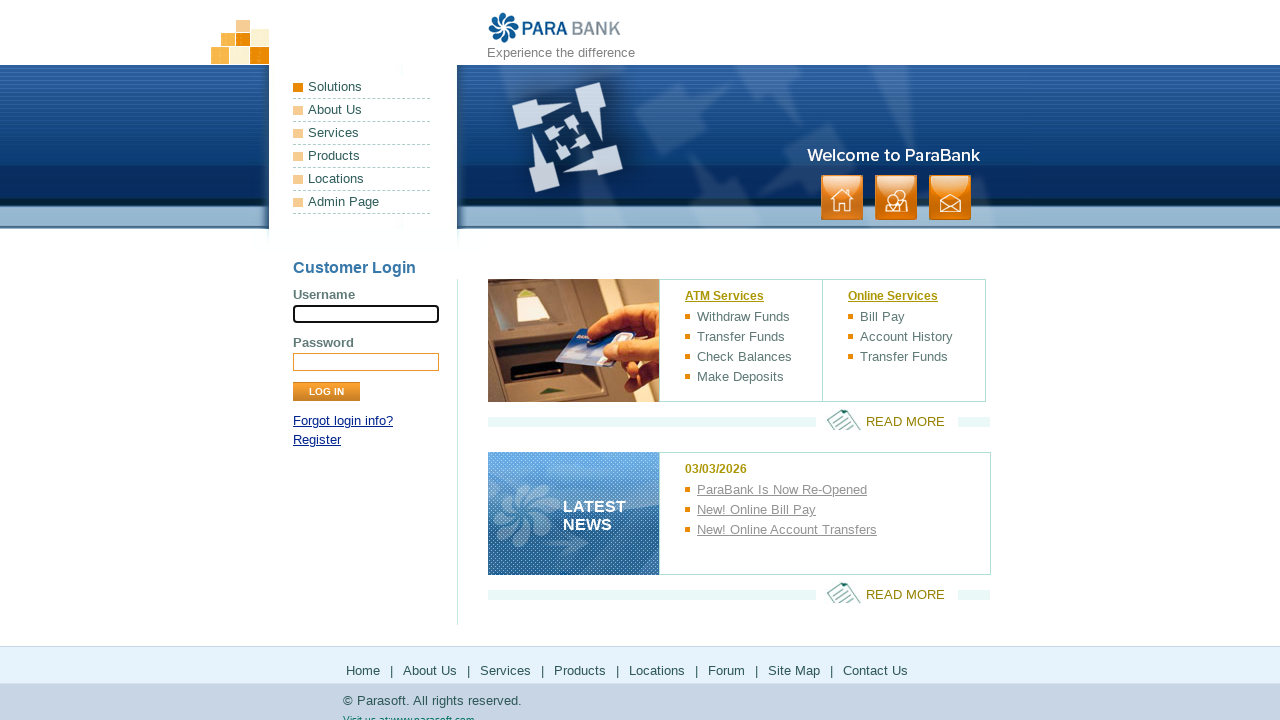

Clicked Products link in header panel at (362, 156) on #headerPanel >> internal:role=link[name="Products"i]
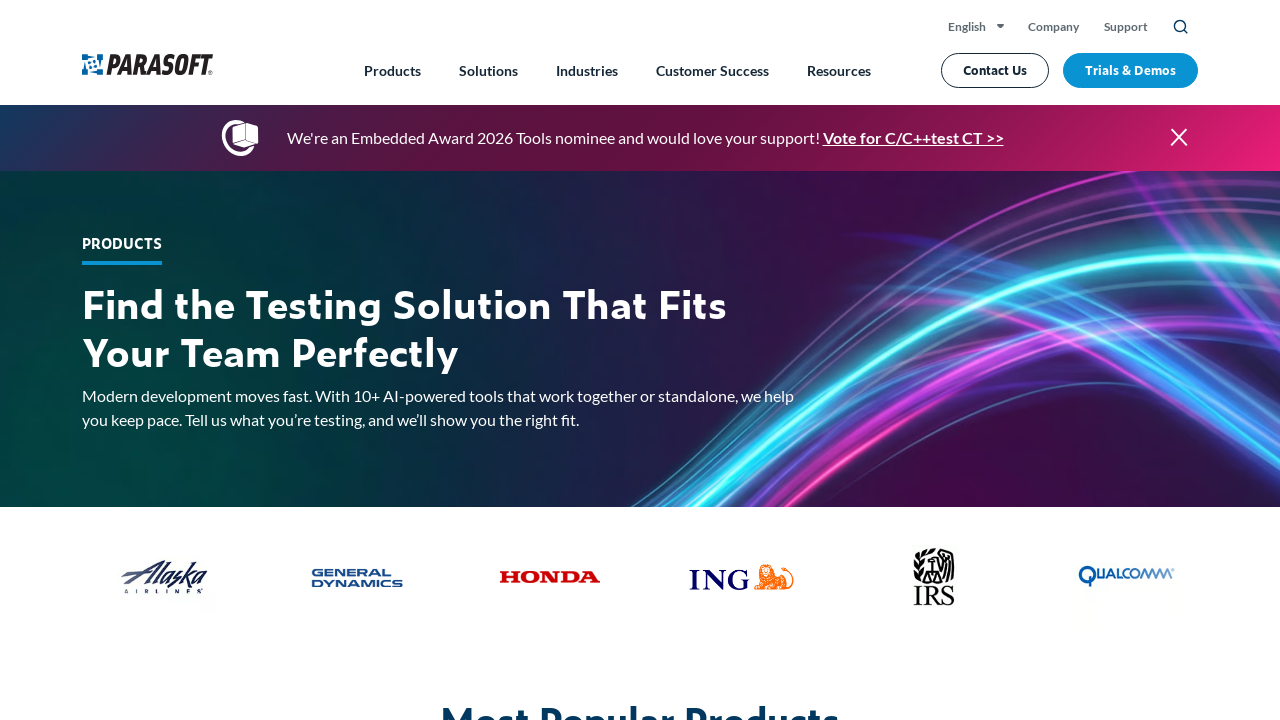

Verified page title matches 'Automated Software Testing Tools - Ensure Quality - Parasoft'
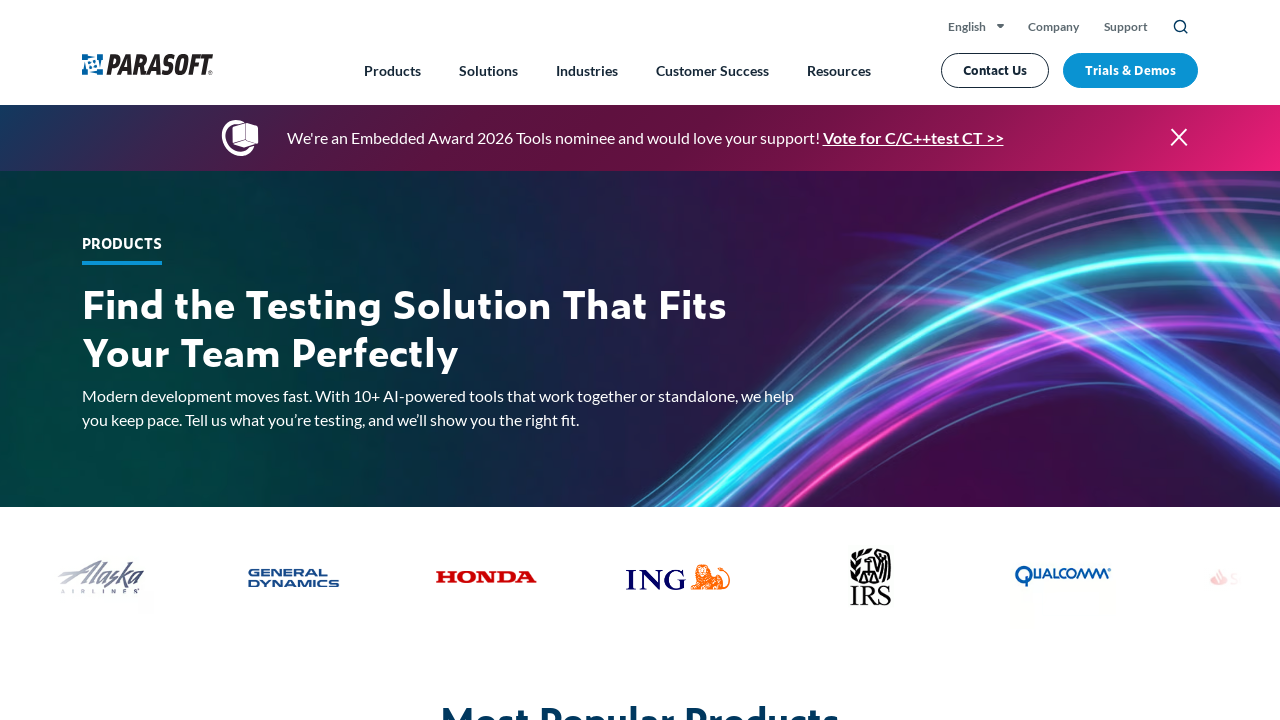

Verified page URL is https://www.parasoft.com/products/
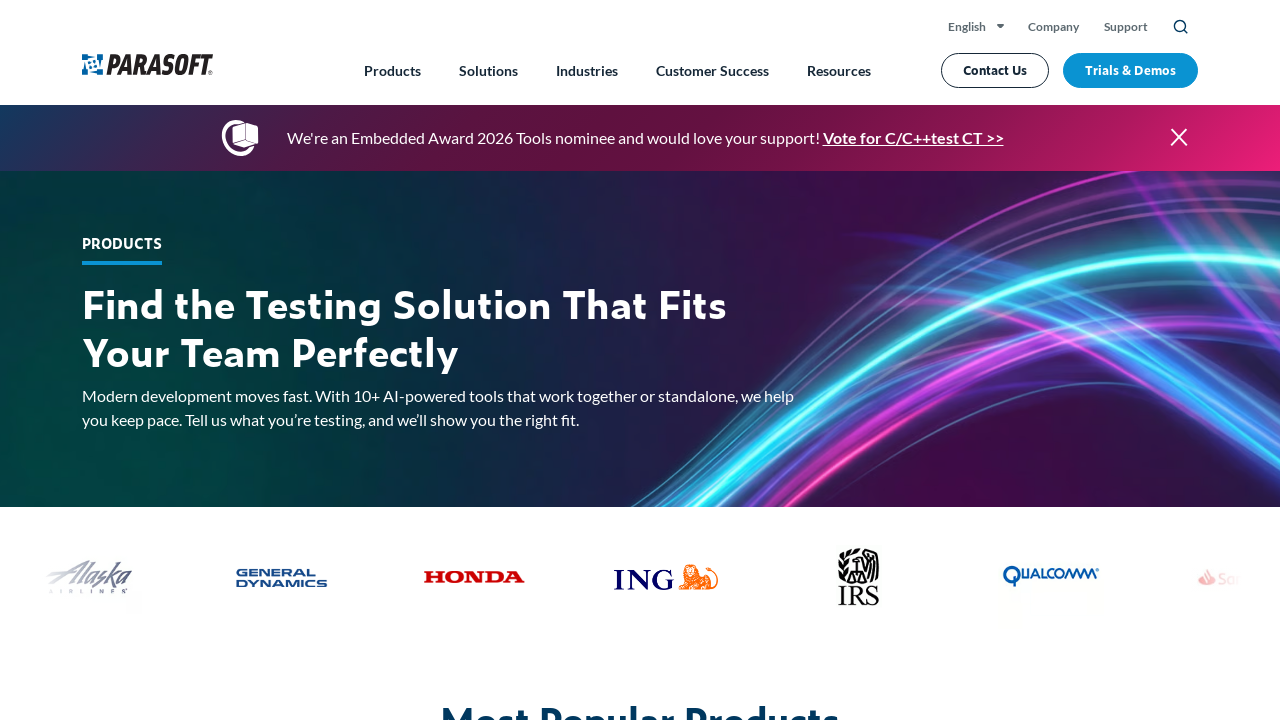

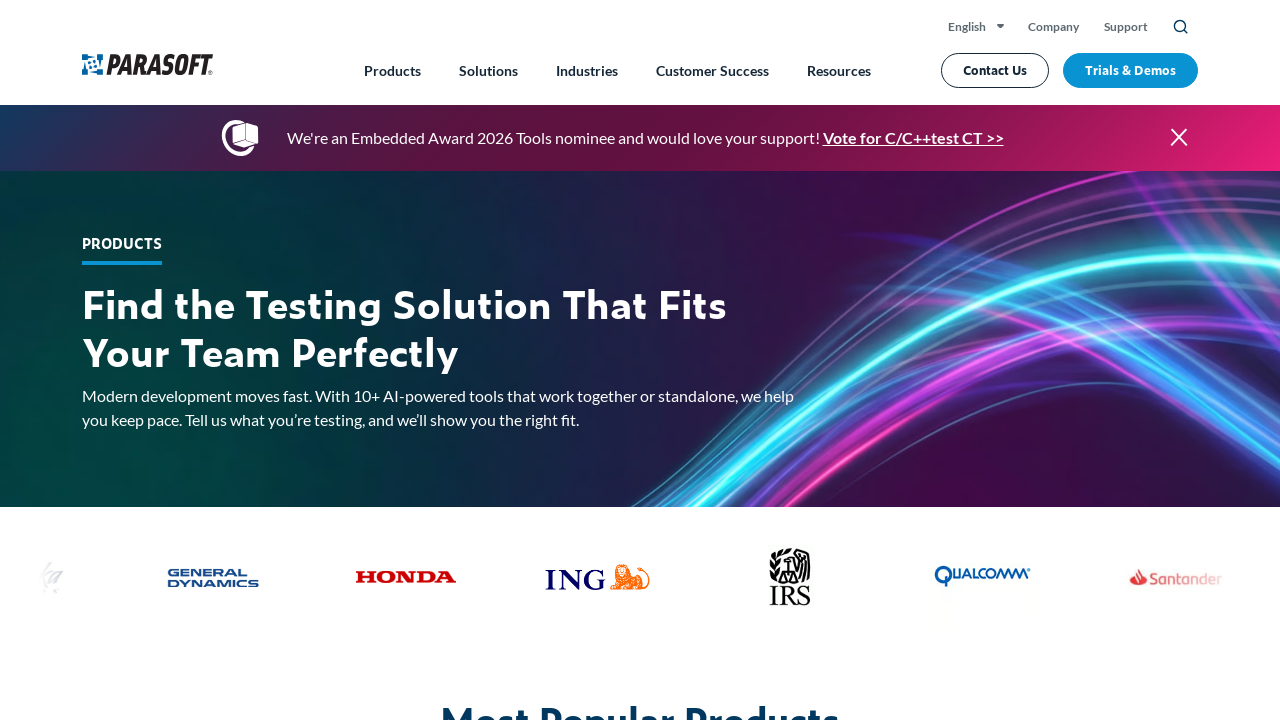